Navigates to a GitHub Pages site and fills an input field with text to test form input functionality

Starting URL: https://loghen41.github.io

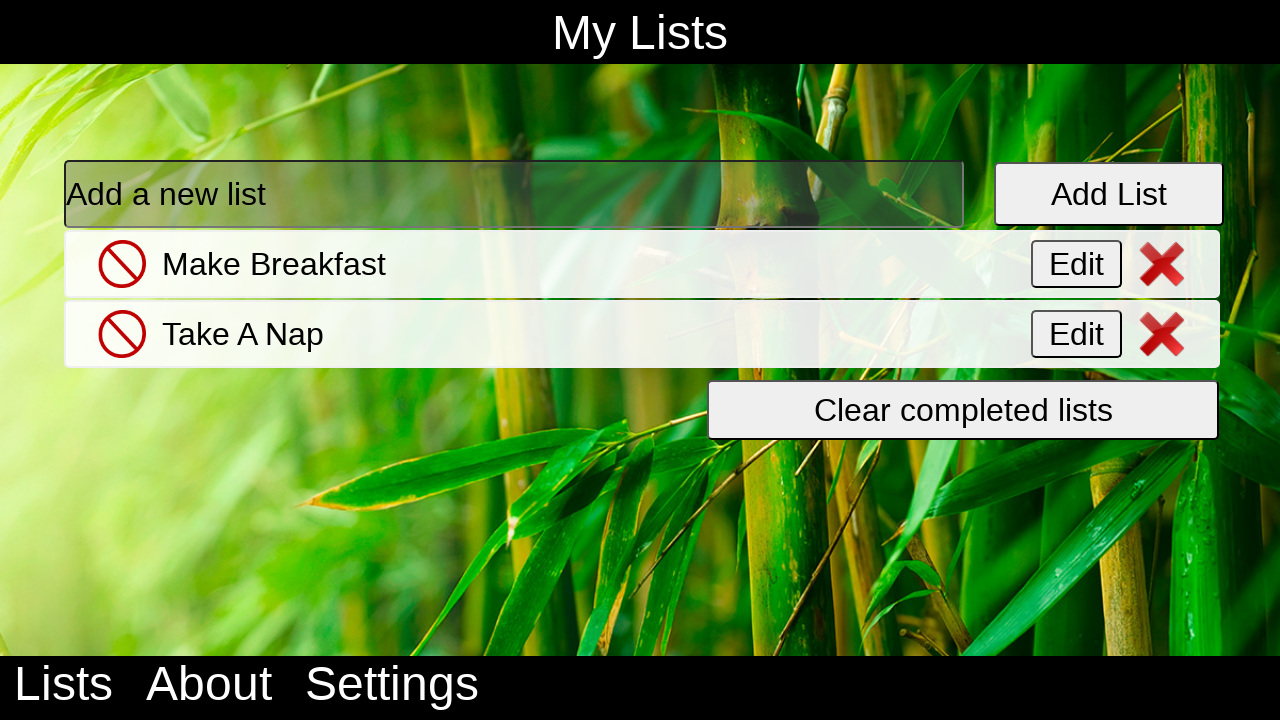

Filled input field with 'Write some Code' on .fullInput
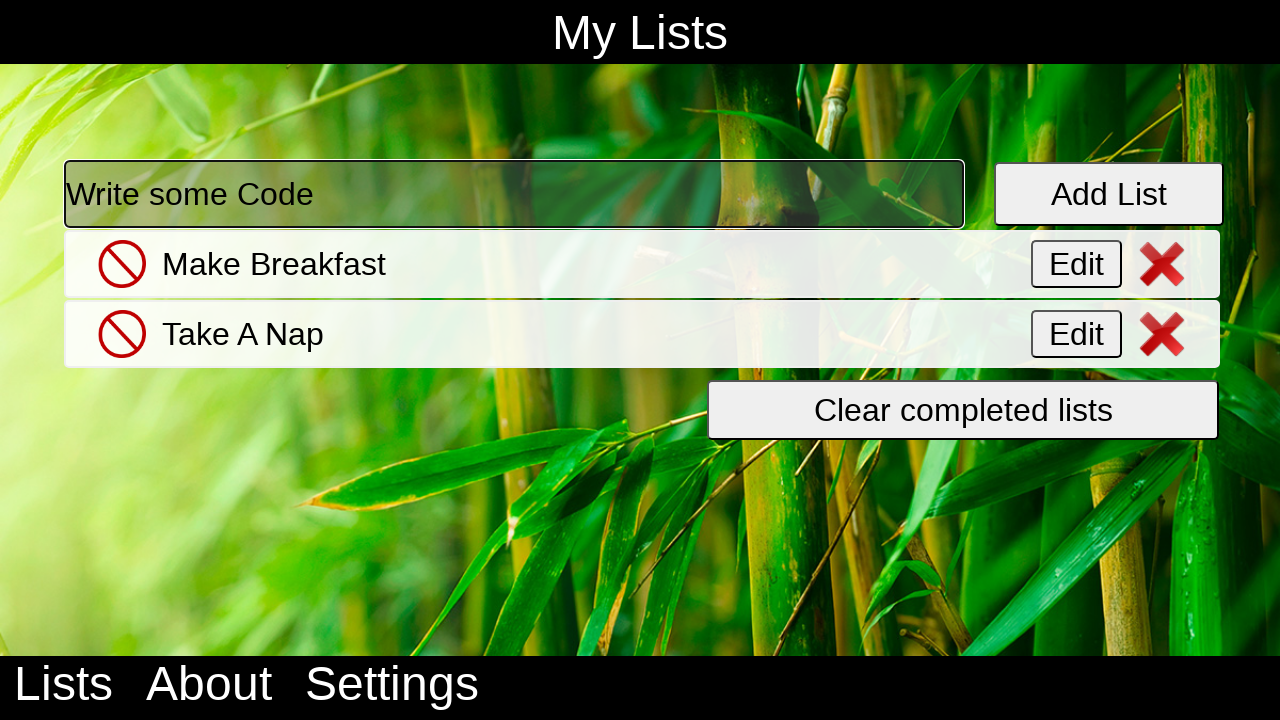

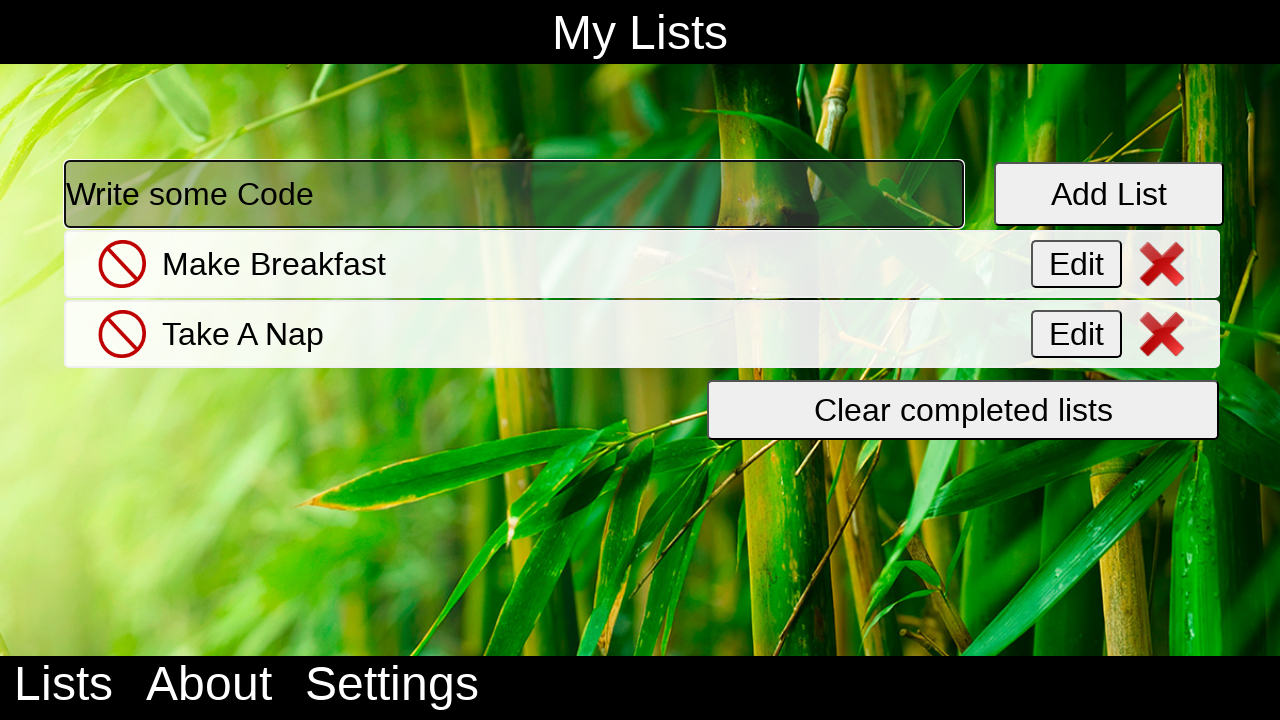